Tests the "Read Our Policies" link on a hotel room details page by clicking it and verifying a new window opens with the policies page.

Starting URL: https://ancabota09.wixsite.com/intern/rooms

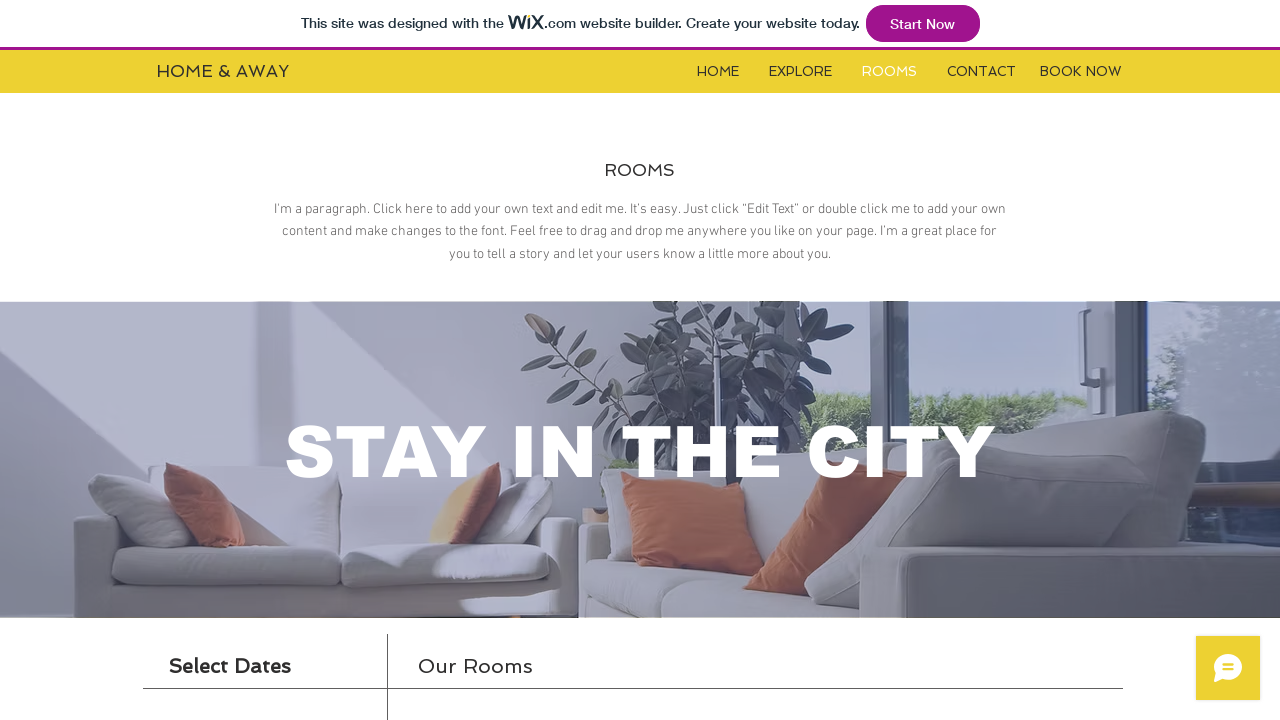

Located the booking iframe
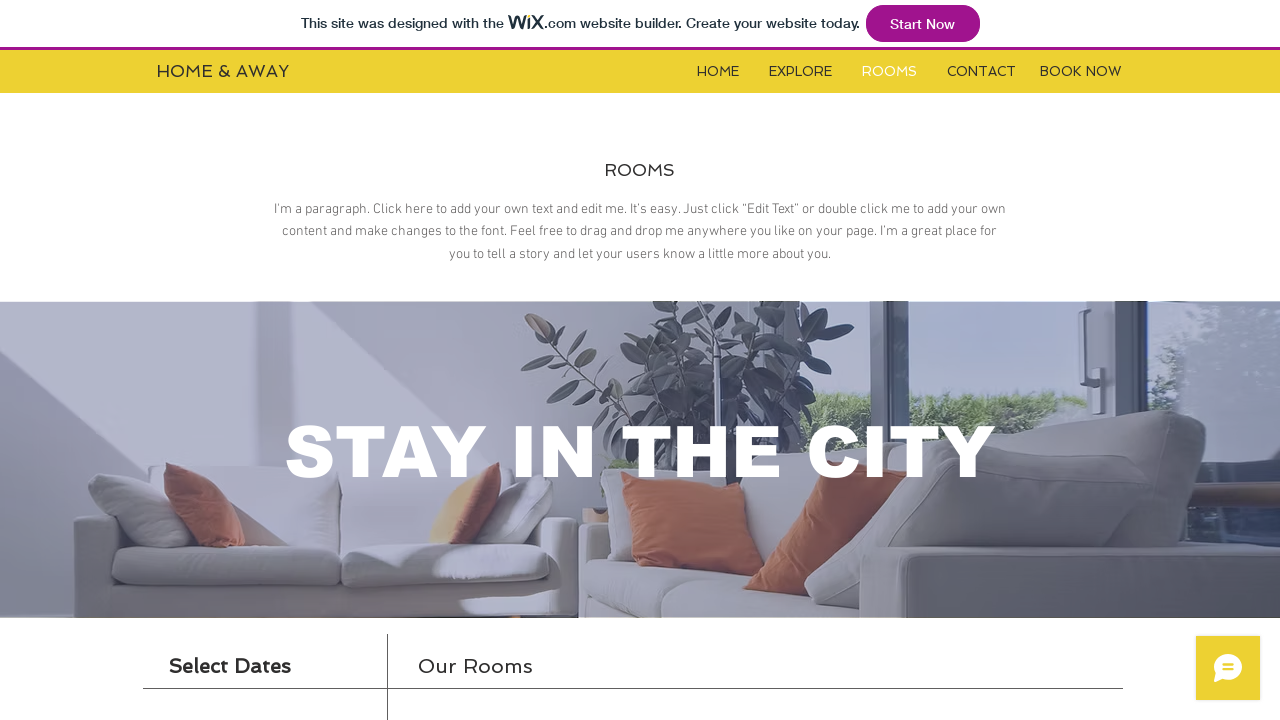

Clicked the 'More Info' button for the third room at (1034, 360) on #i6klgqap_0 > iframe >> internal:control=enter-frame >> #content > div > div.con
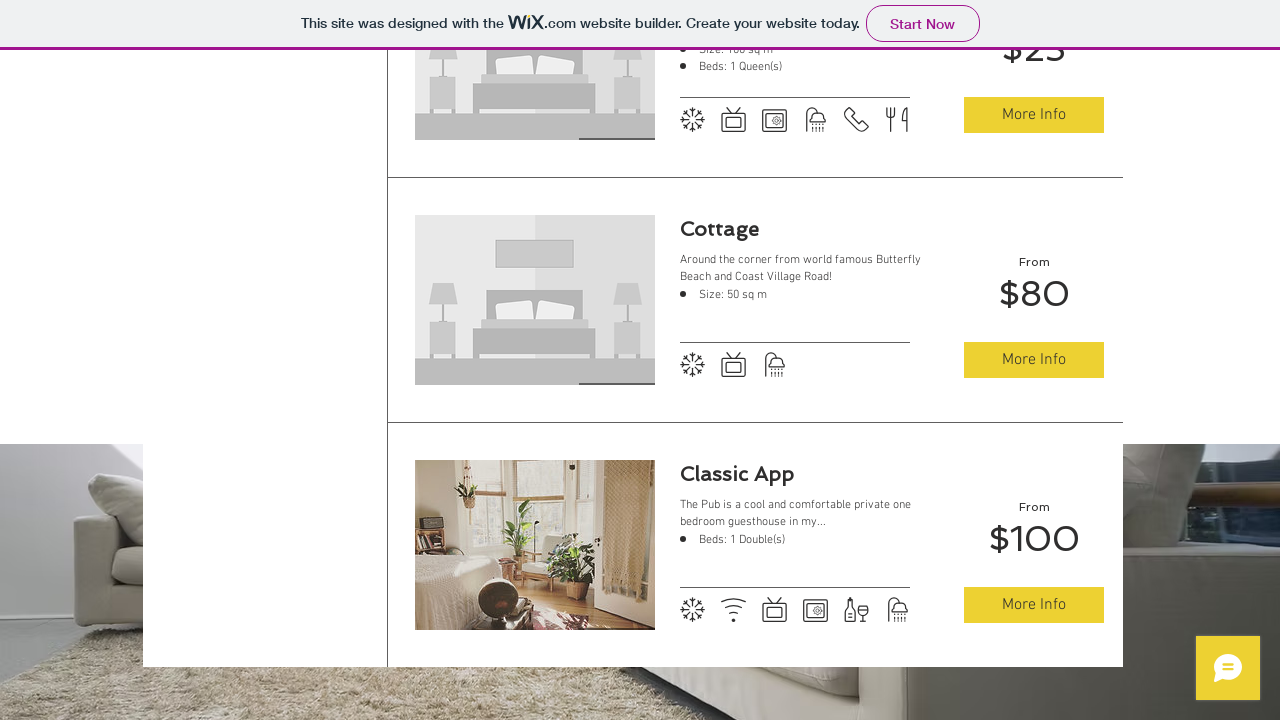

Clicked the 'Read Our Policies' link, expecting a new page to open at (646, 360) on #i6klgqap_0 > iframe >> internal:control=enter-frame >> a.policies
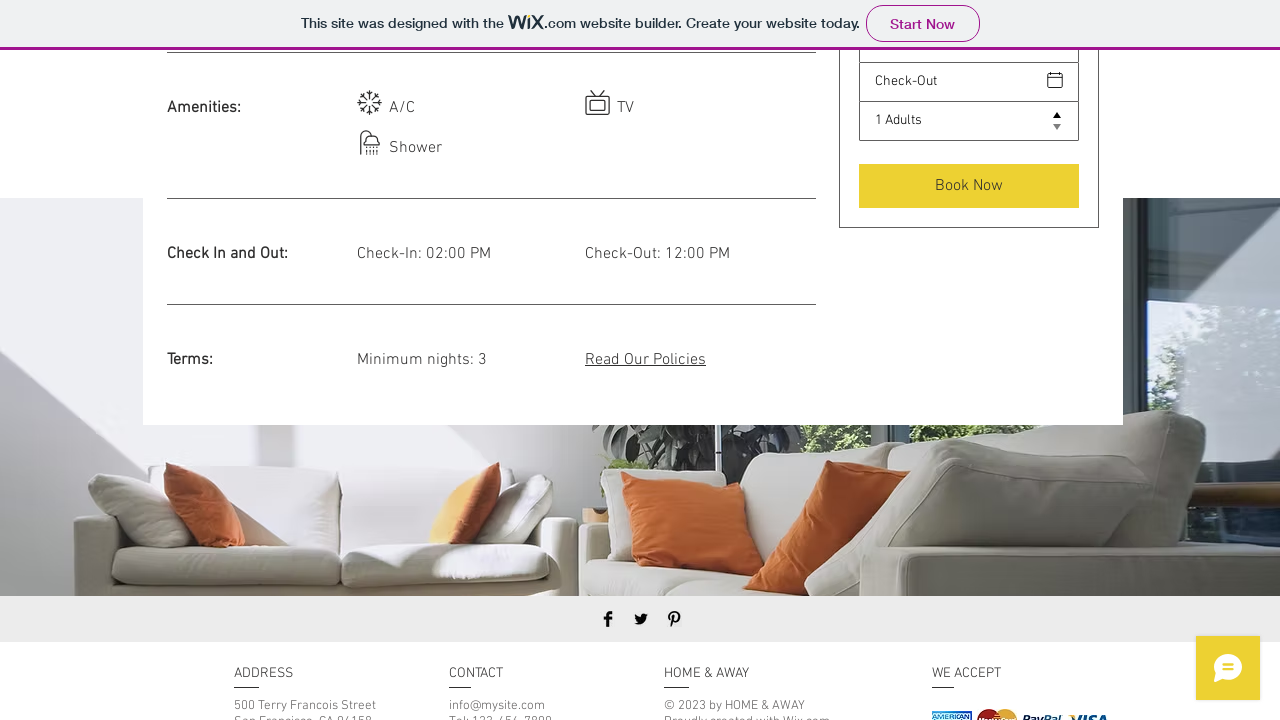

New page object acquired from page context
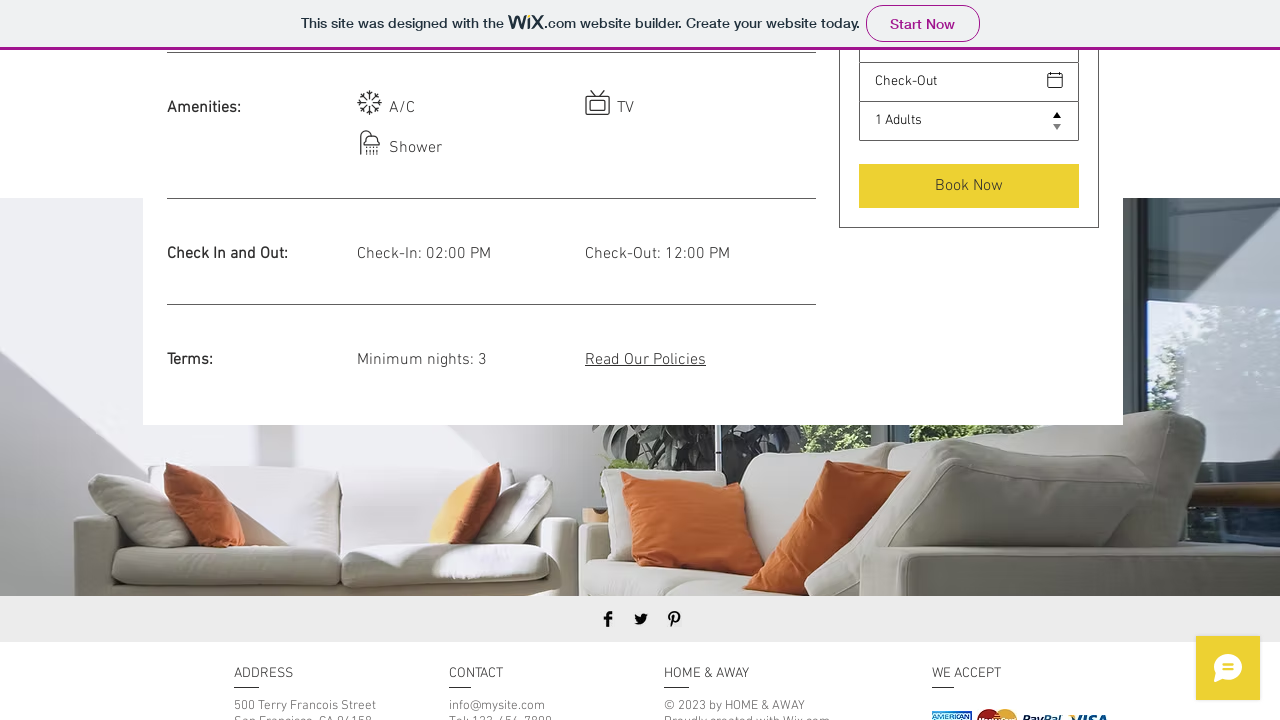

New policies page loaded completely
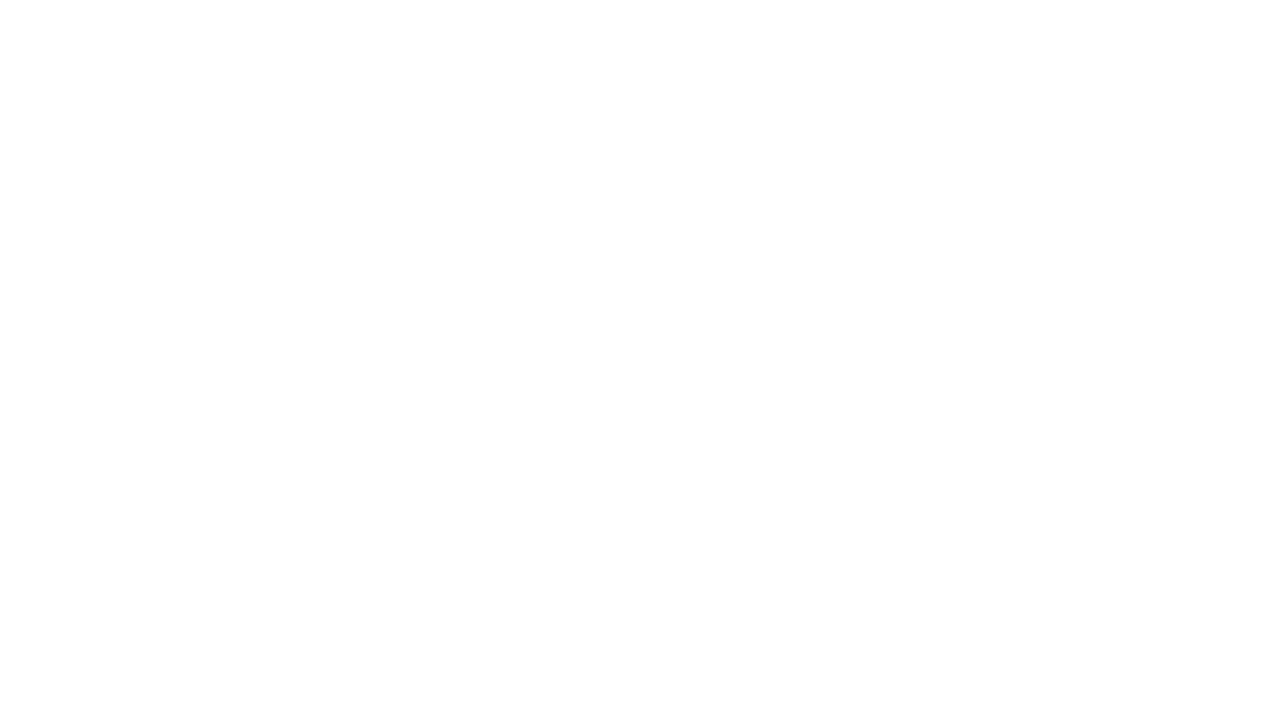

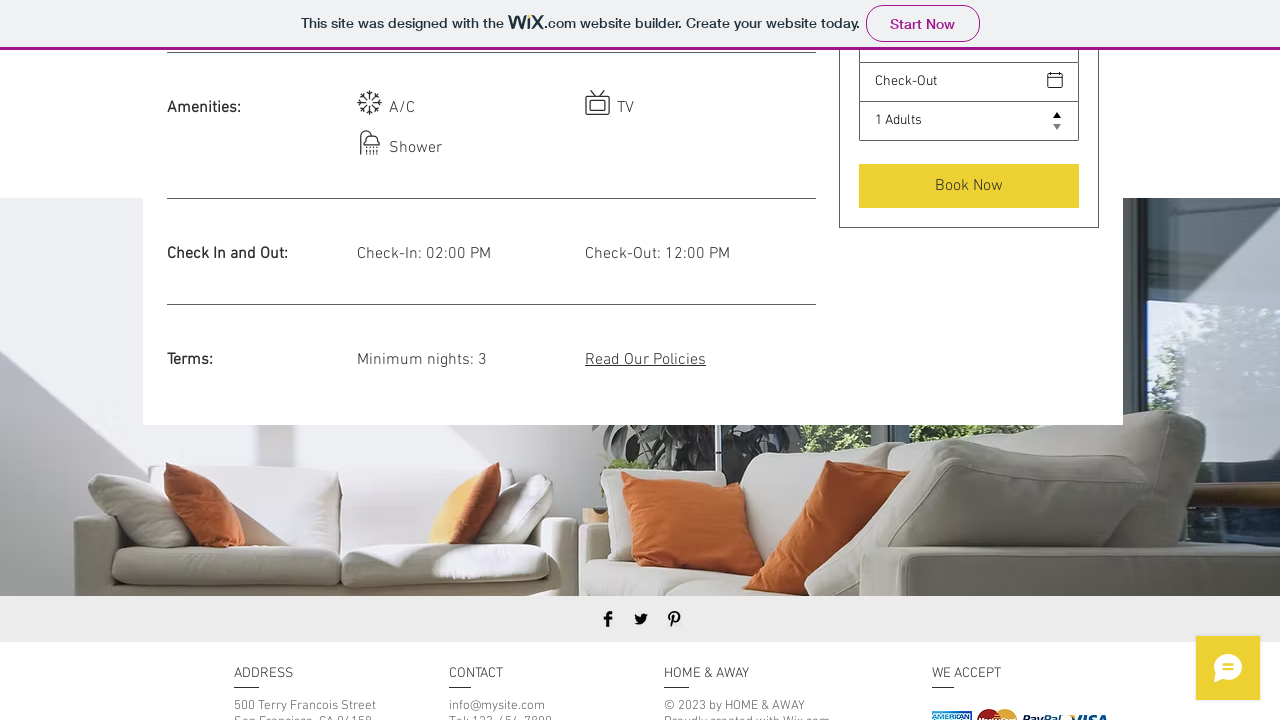